Tests double-click functionality by double-clicking a button and verifying the resulting text change

Starting URL: https://automationfc.github.io/basic-form/index.html

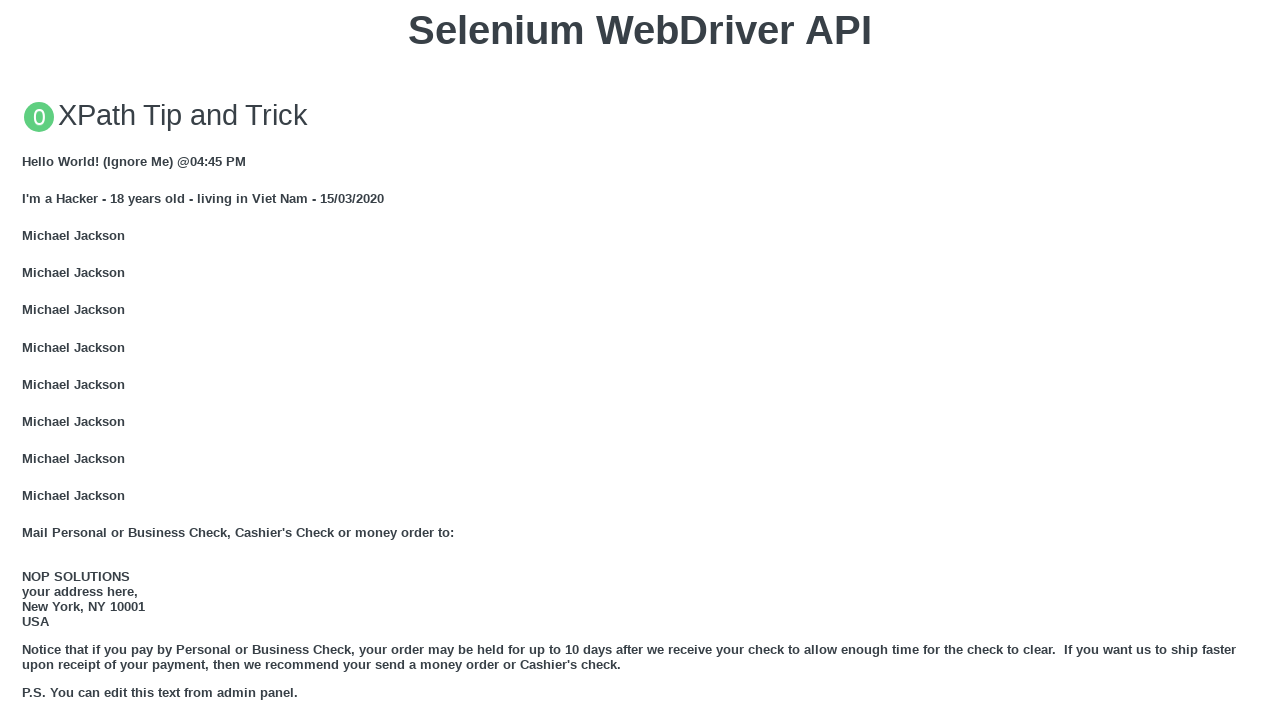

Located double-click button element
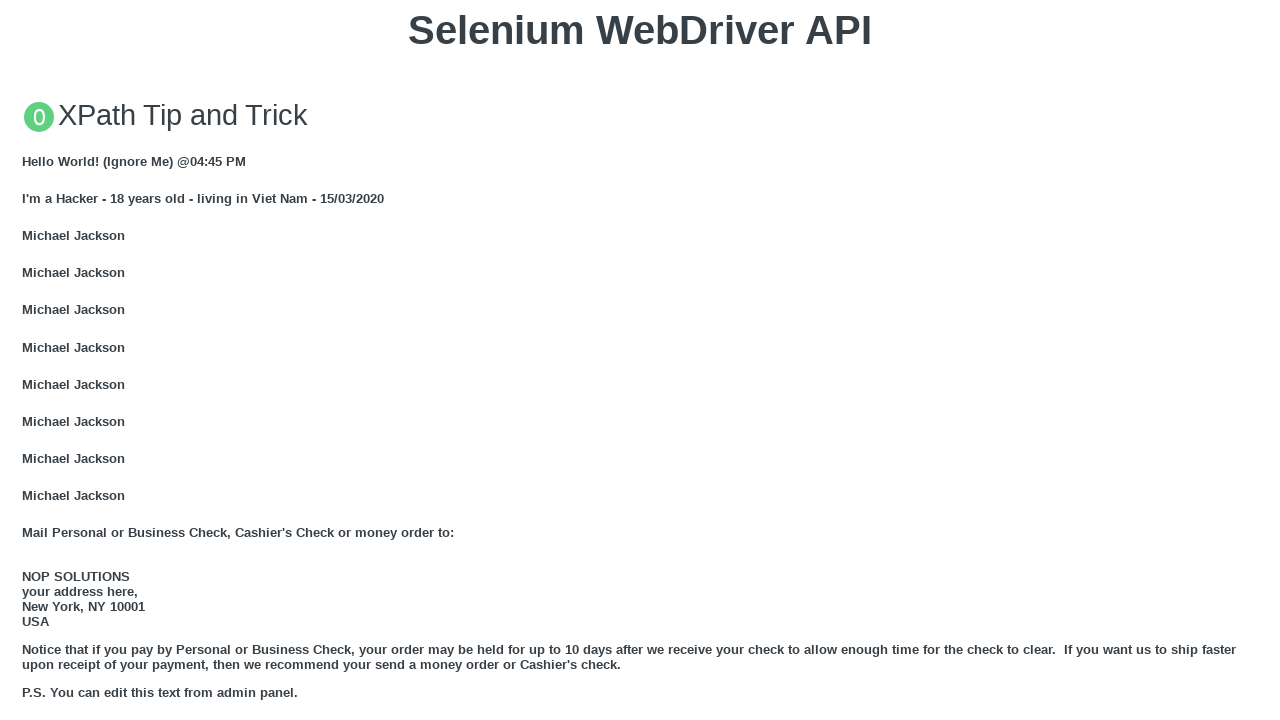

Scrolled double-click button into view
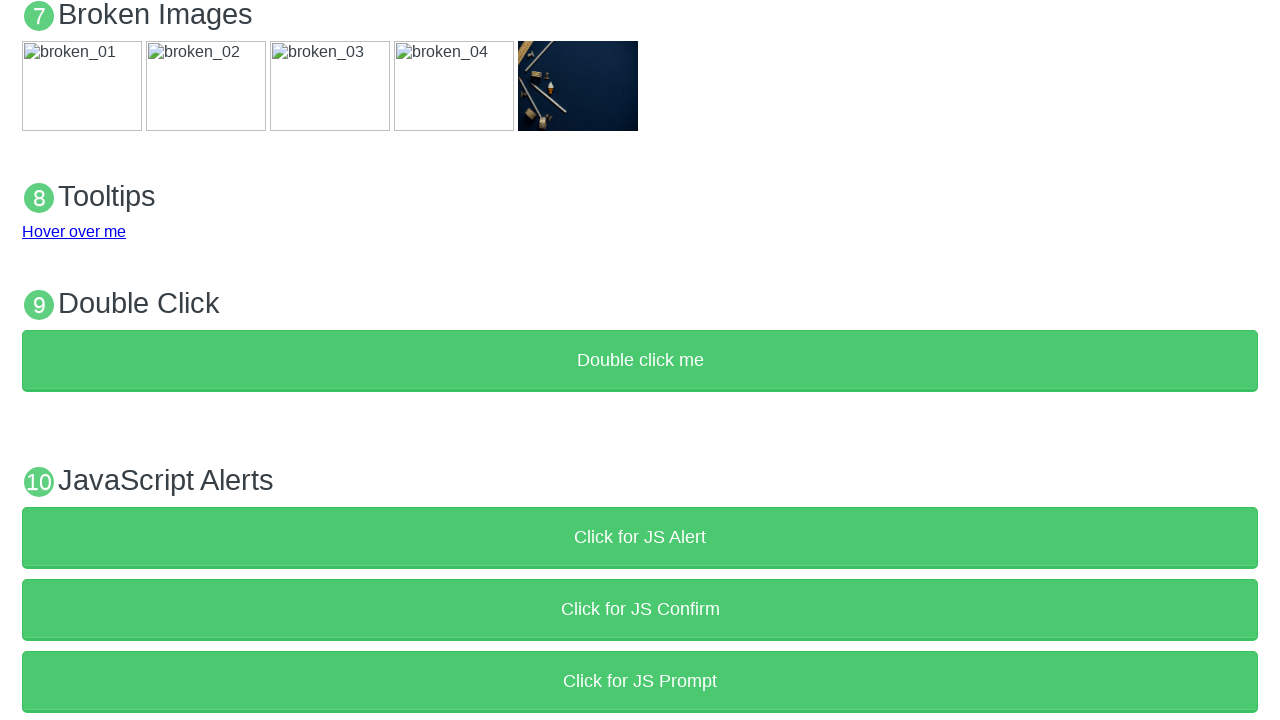

Double-clicked the button at (640, 361) on xpath=//button[@ondblclick='doubleClickMe()']
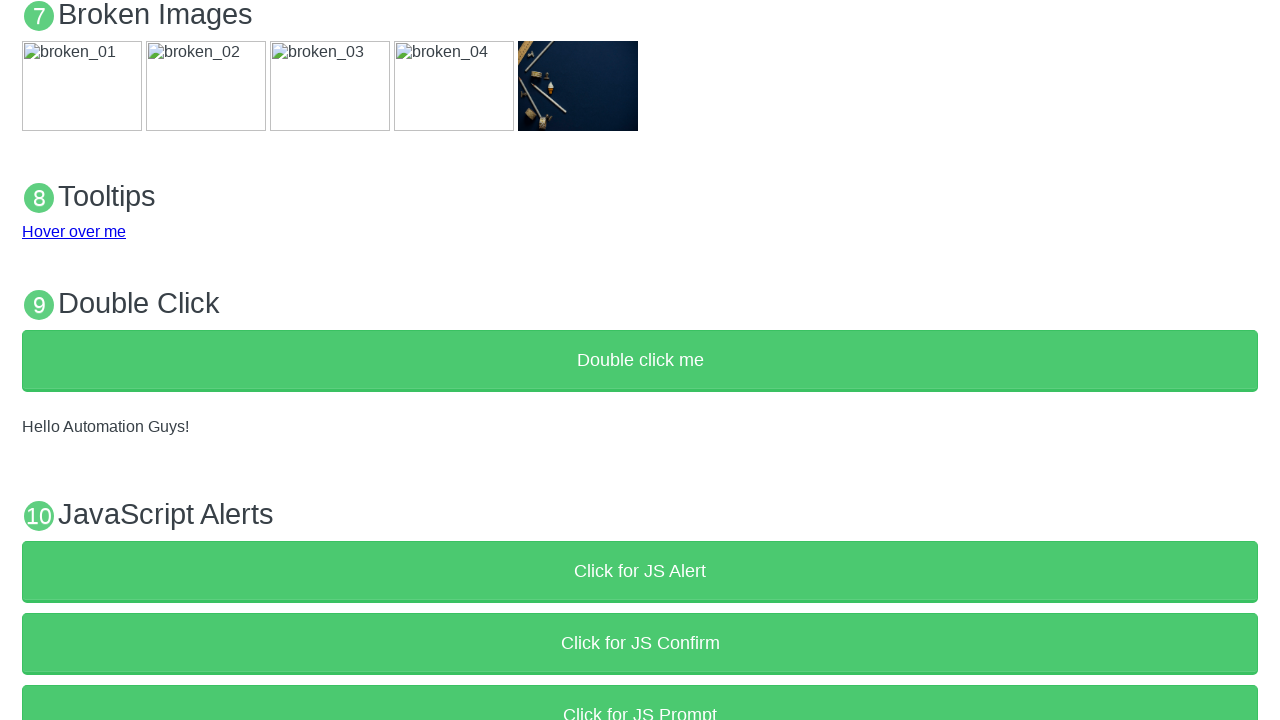

Retrieved demo text content after double-click
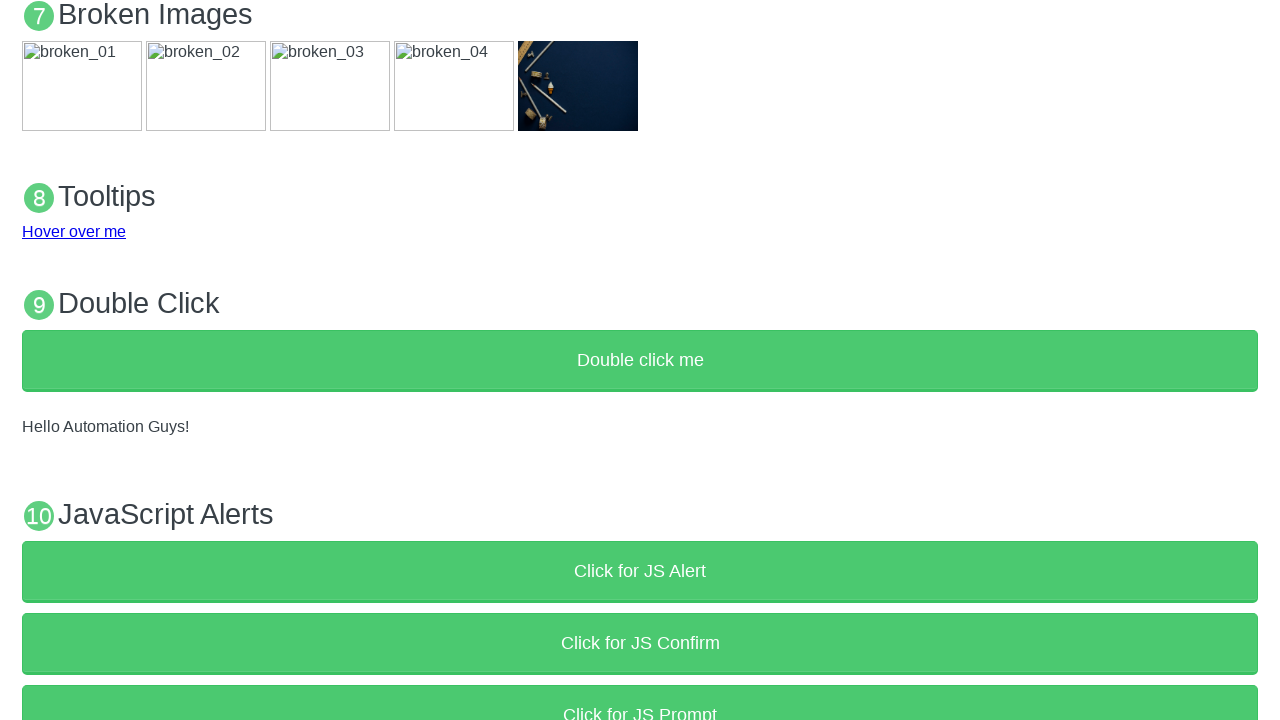

Verified that demo text changed to 'Hello Automation Guys!'
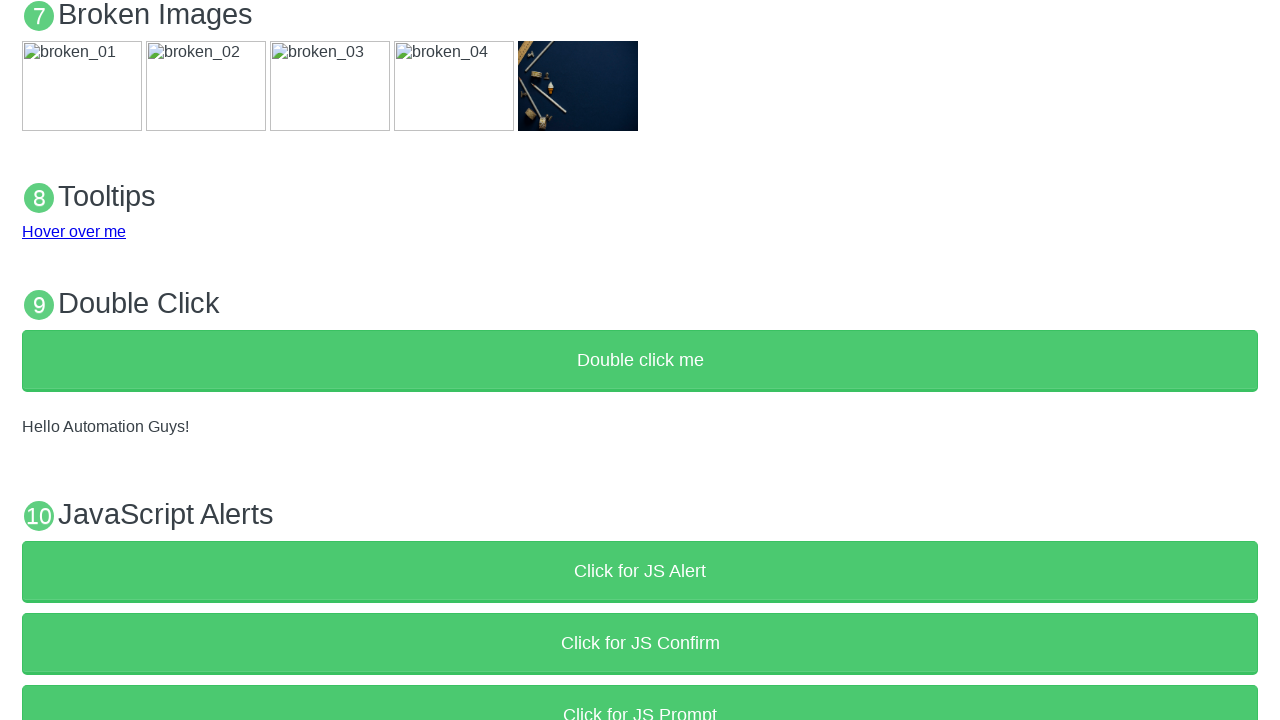

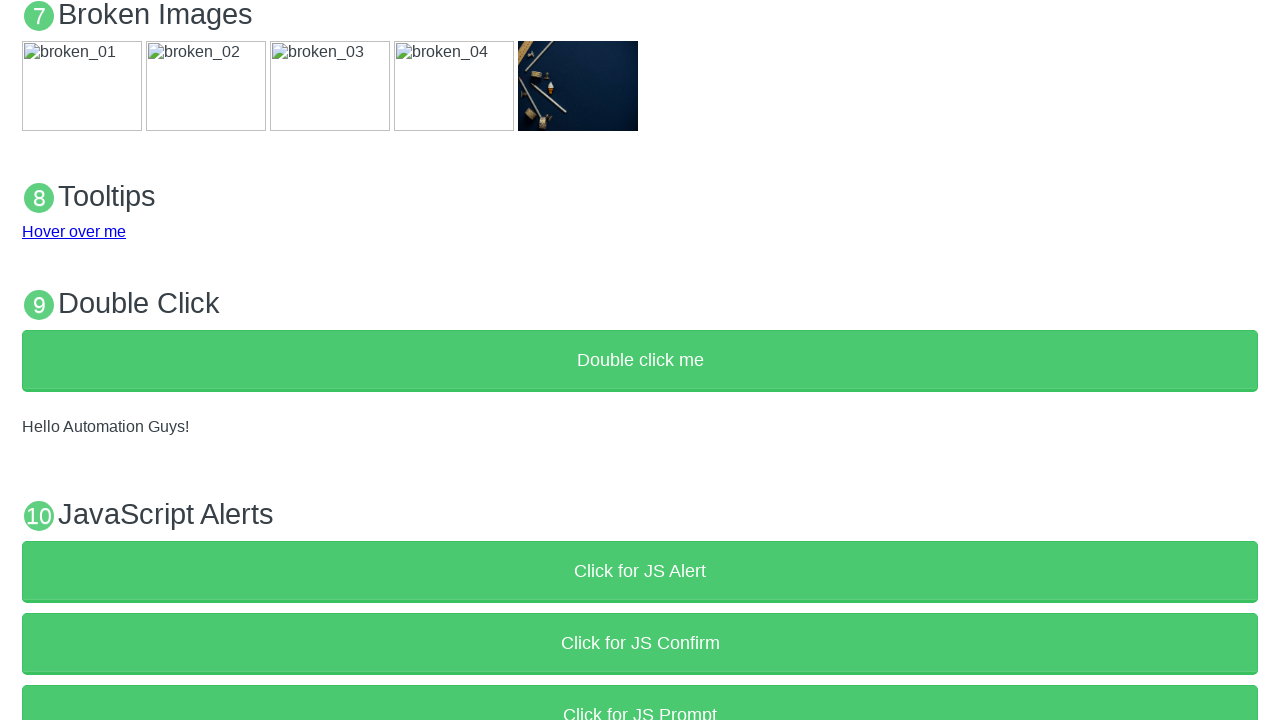